Tests the About Us link on ParaBank website by clicking the link and verifying the page title displays correctly

Starting URL: https://parabank.parasoft.com/parabank/index.htm

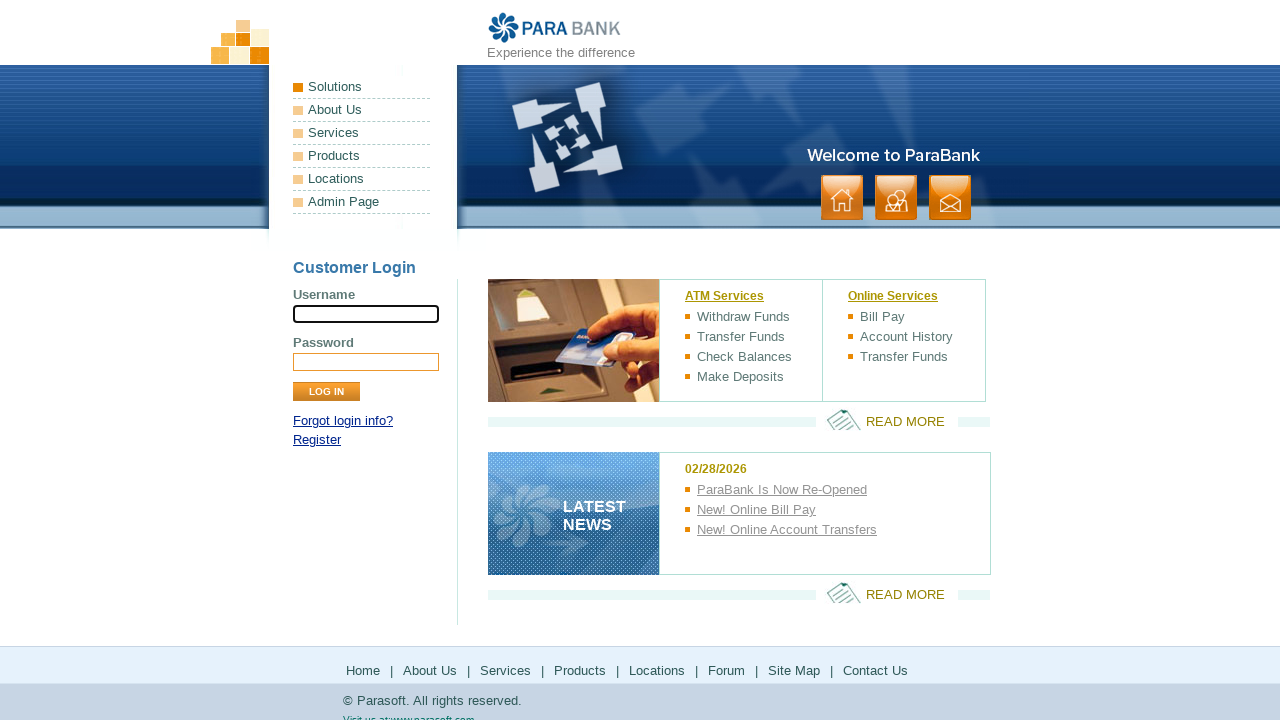

Clicked on About Us link at (362, 110) on a:has-text('About Us')
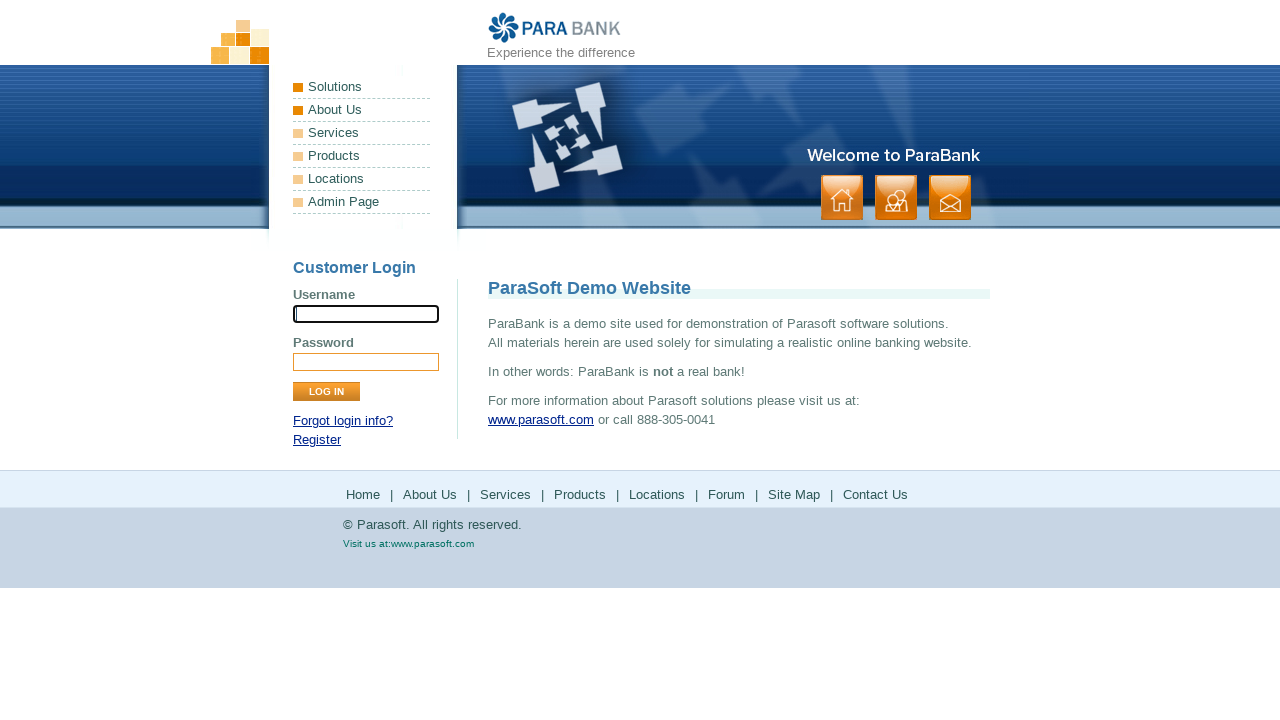

Page title element loaded and verified
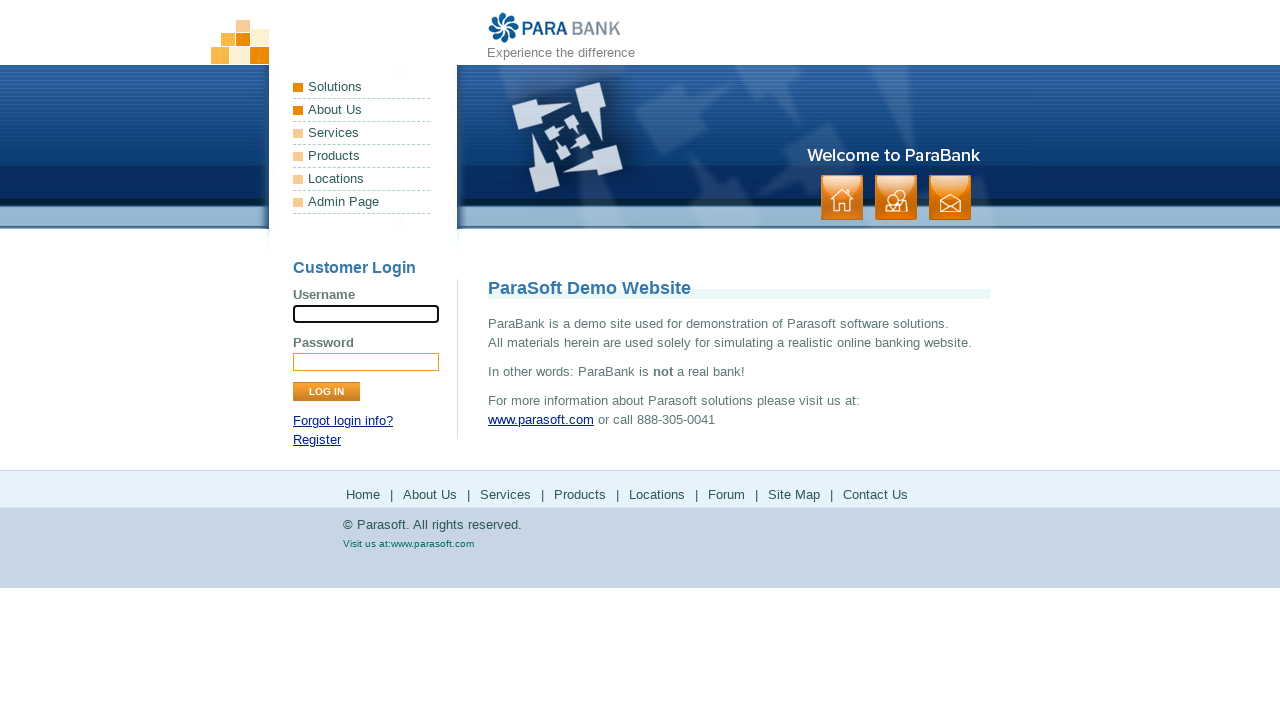

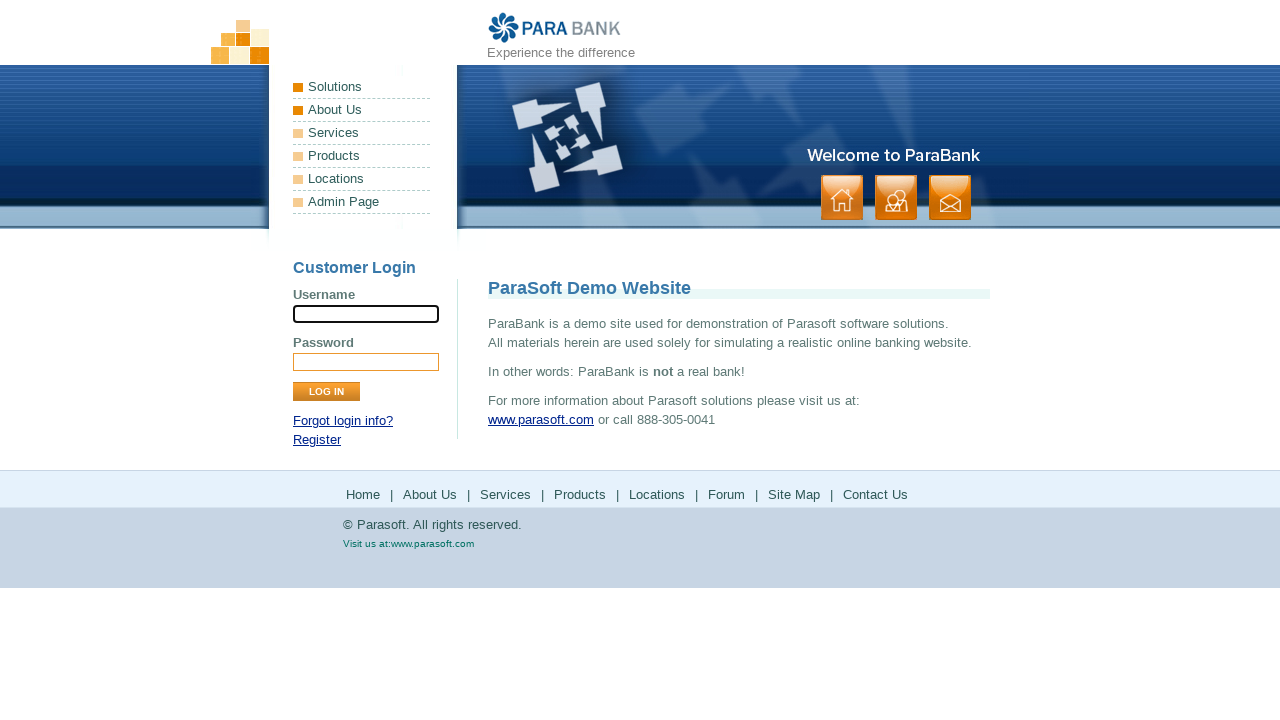